Tests file download functionality by navigating to a download page and clicking on the first available download link to trigger a file download.

Starting URL: http://the-internet.herokuapp.com/download

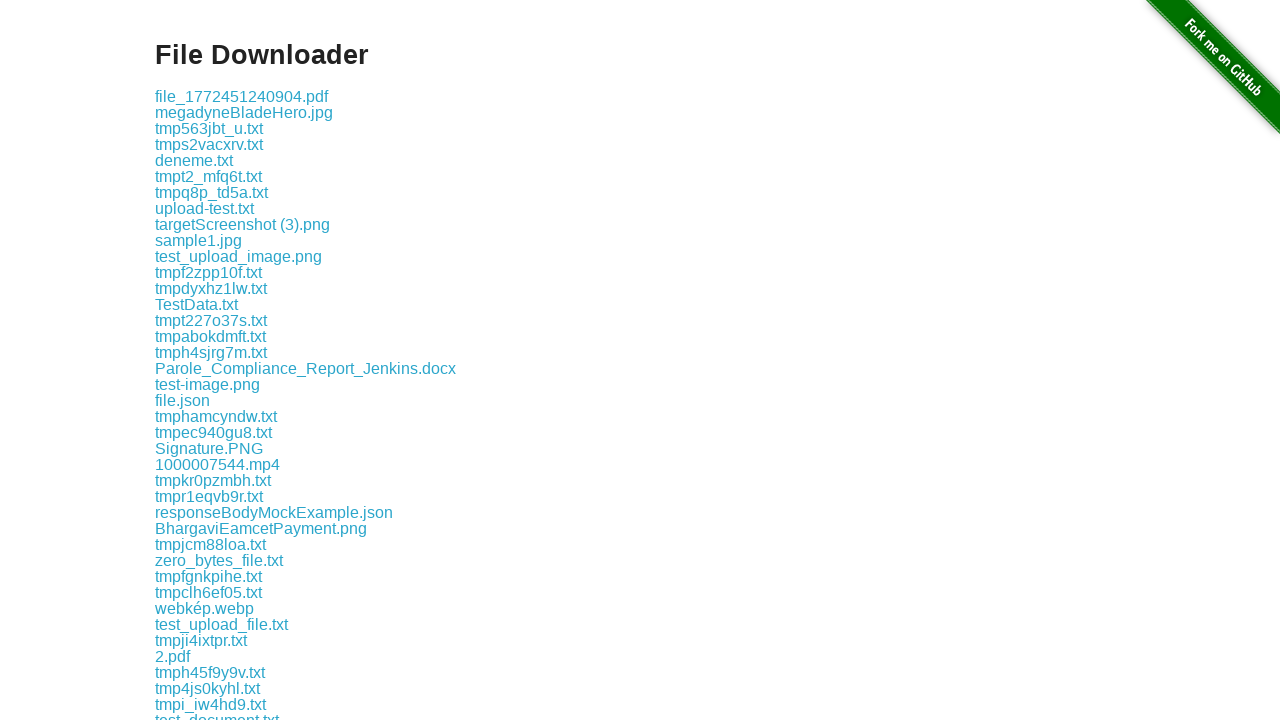

Clicked the first download link on the page at (242, 96) on .example a
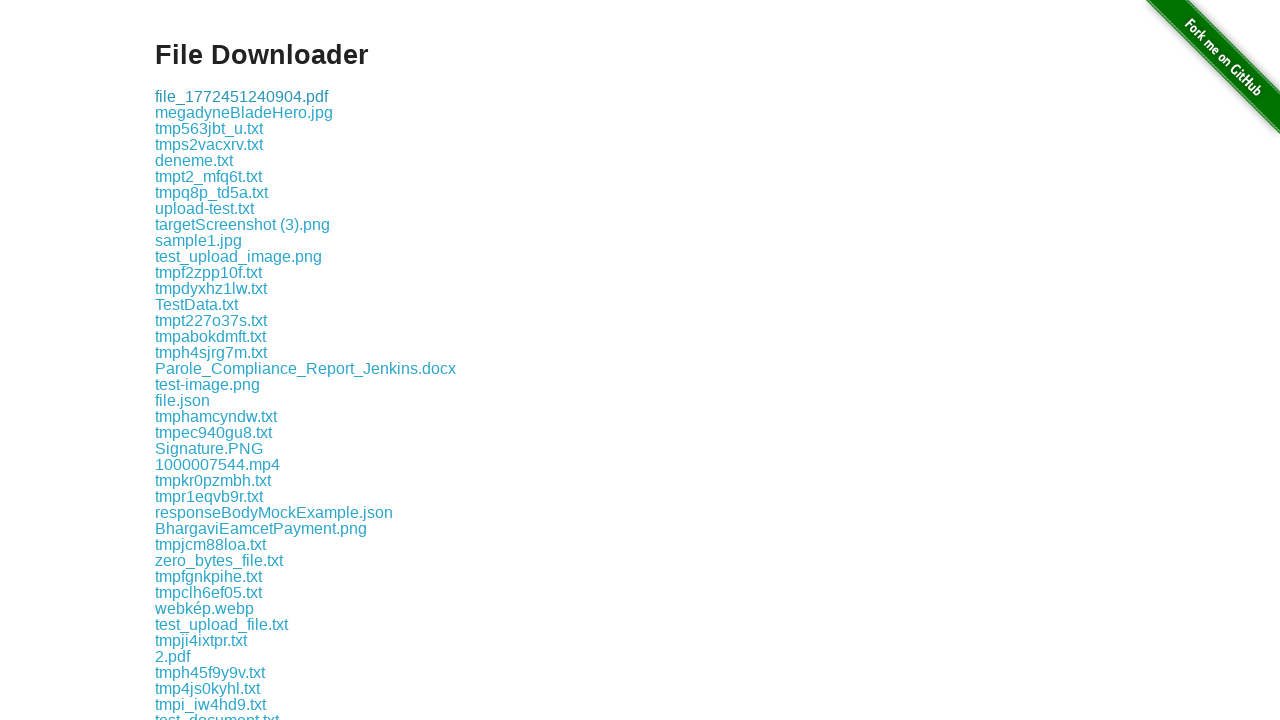

Download completed successfully
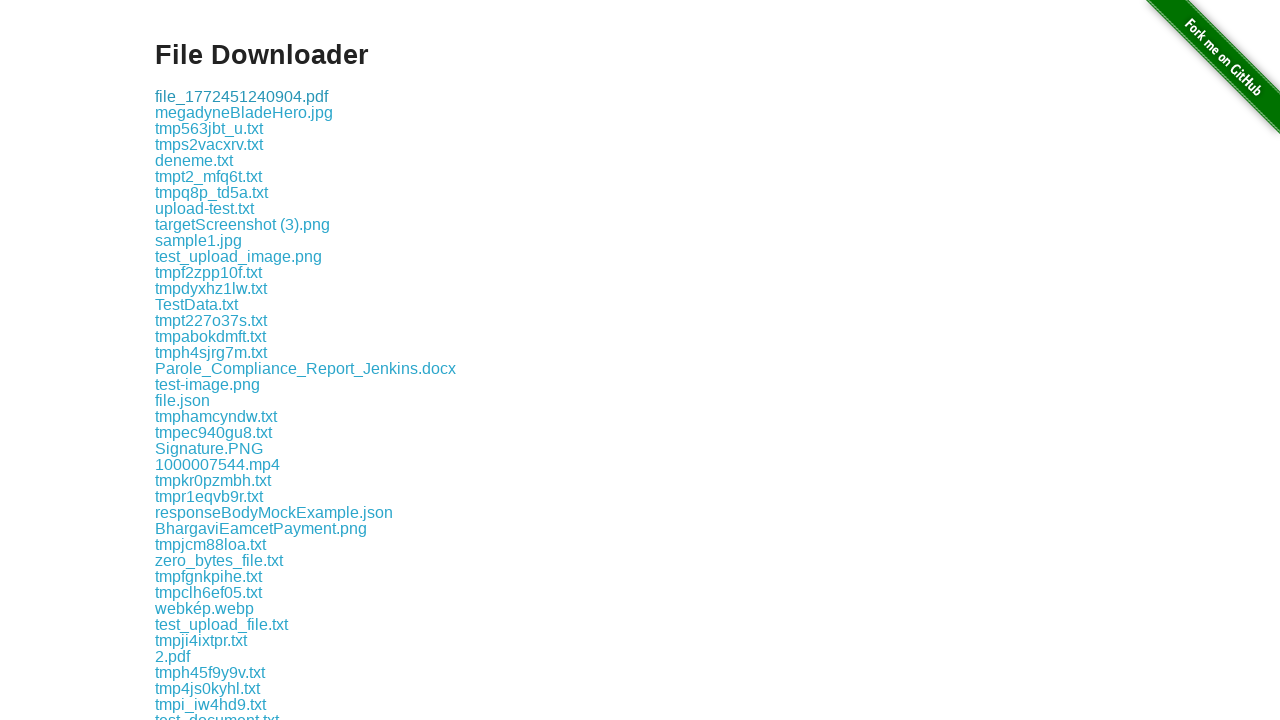

Retrieved the downloaded file path
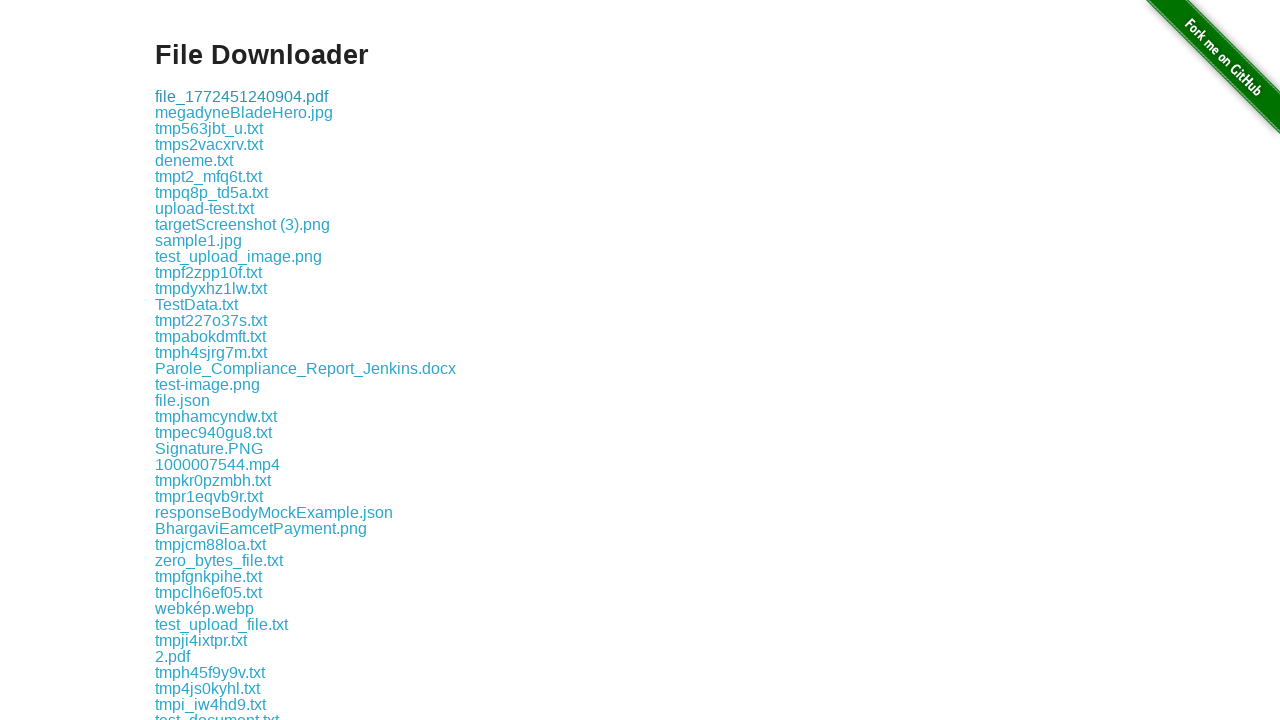

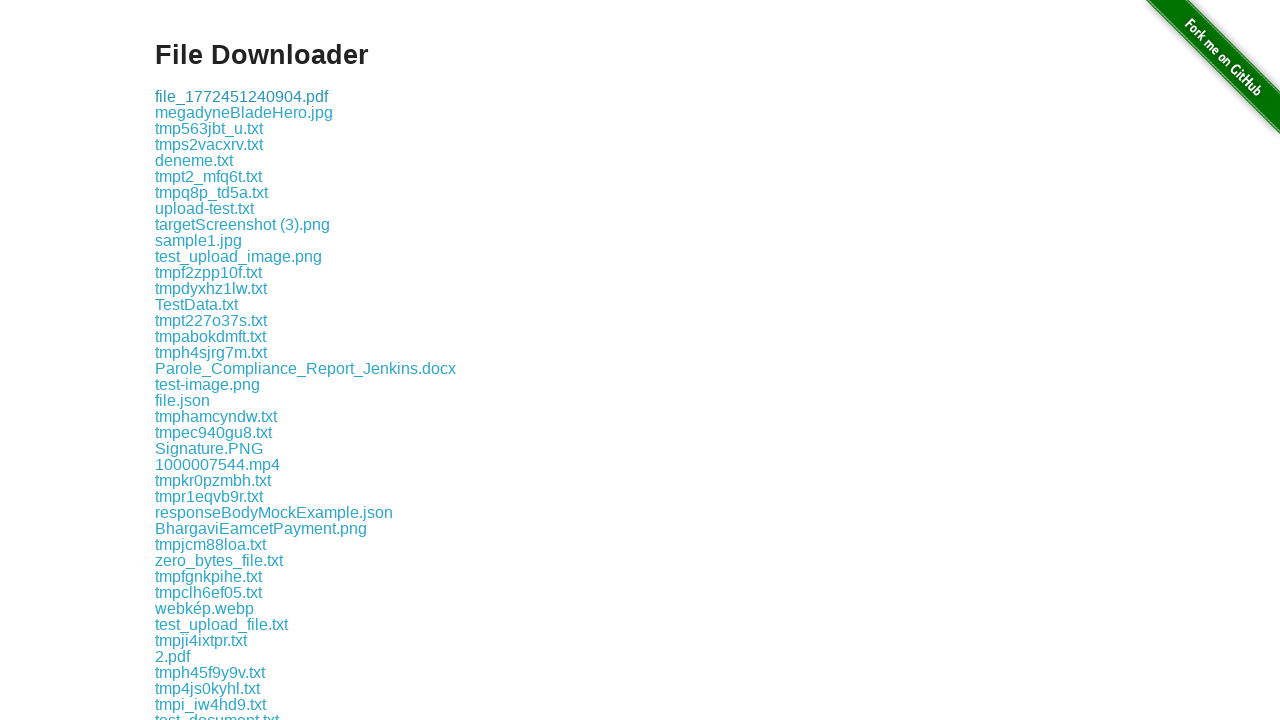